Tests the Add Element functionality by clicking the "Add Element" button and verifying that a new element appears on the page.

Starting URL: https://the-internet.herokuapp.com/

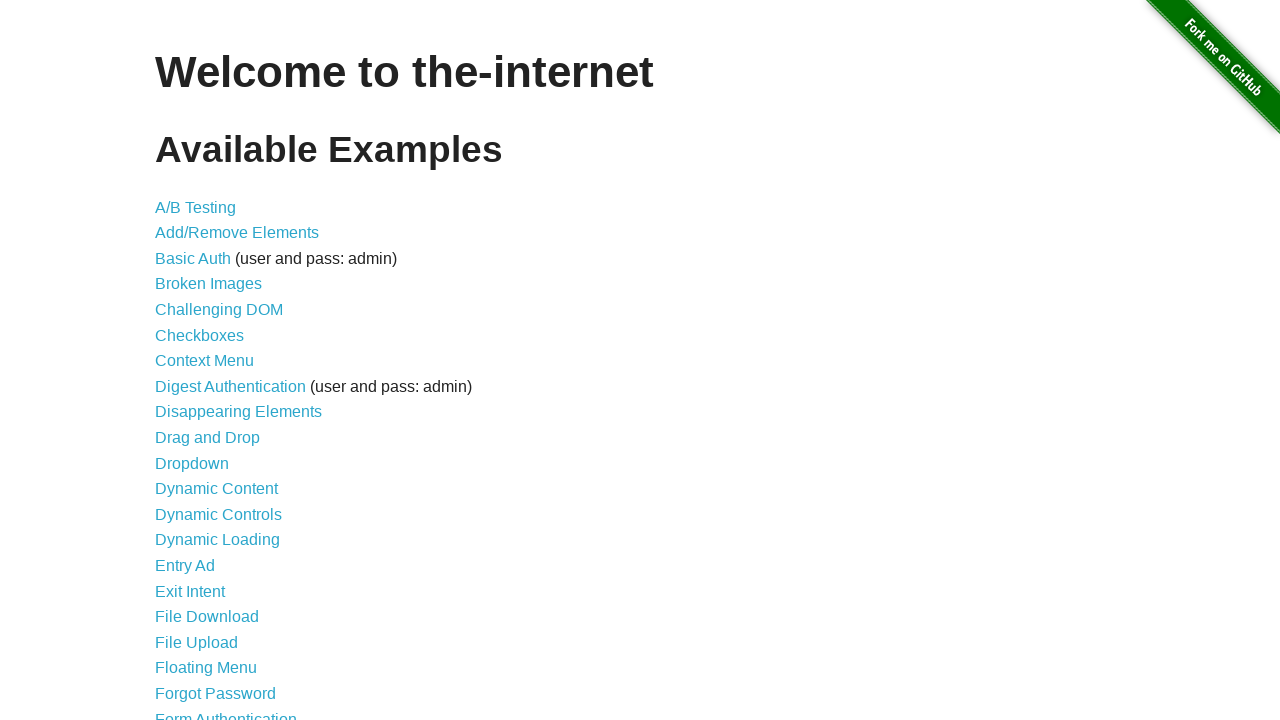

Clicked on 'Add/Remove Elements' link to navigate to test page at (237, 233) on a:text('Add/Remove Elements')
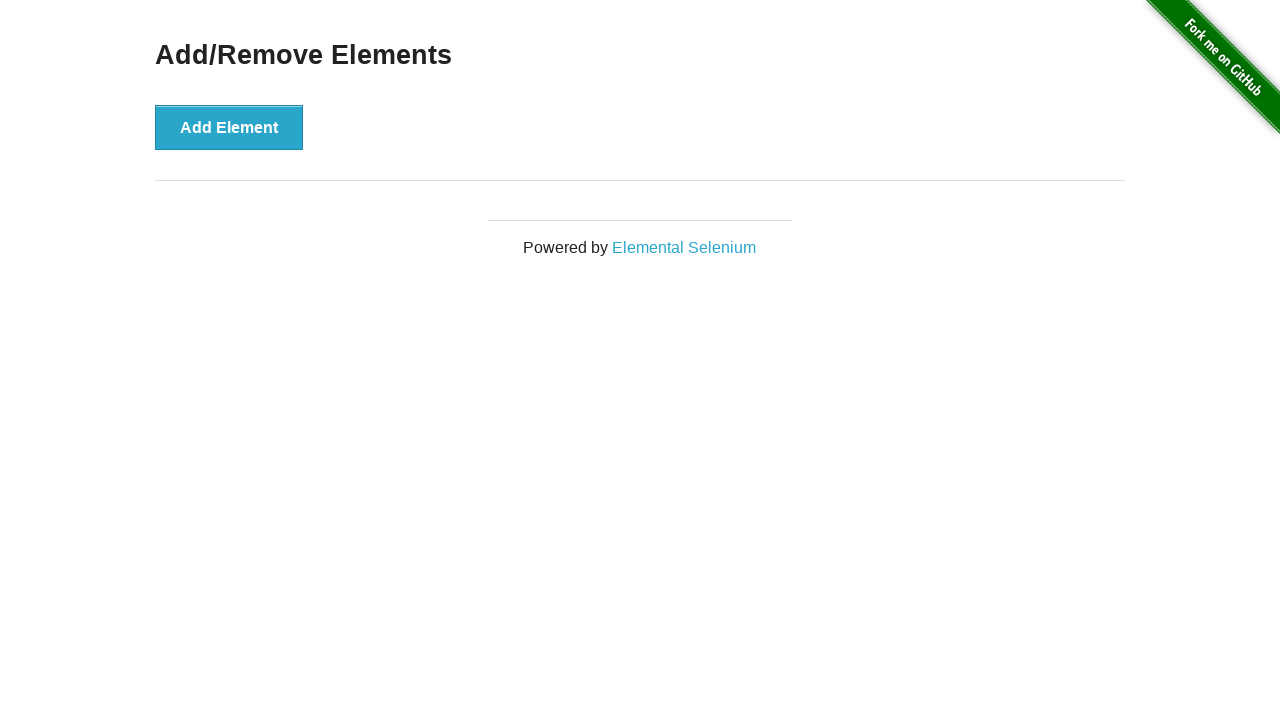

Add Element button loaded on page
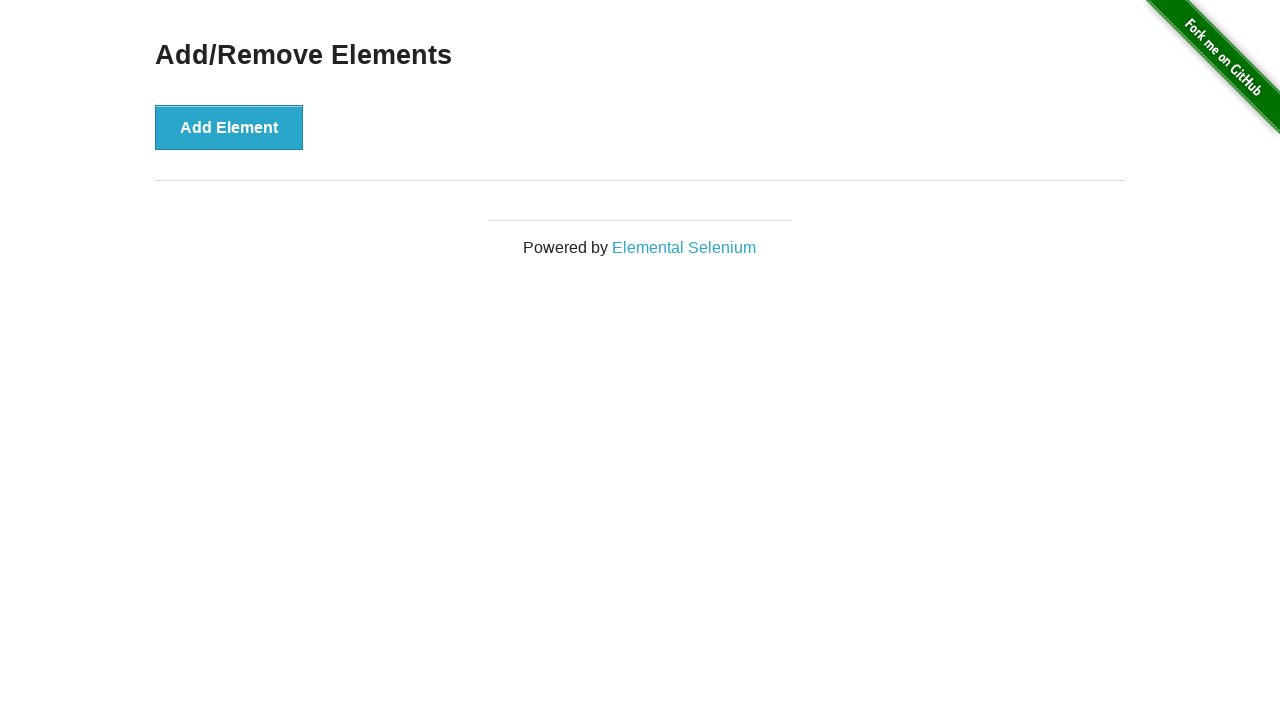

Clicked the Add Element button at (229, 127) on button:text('Add Element')
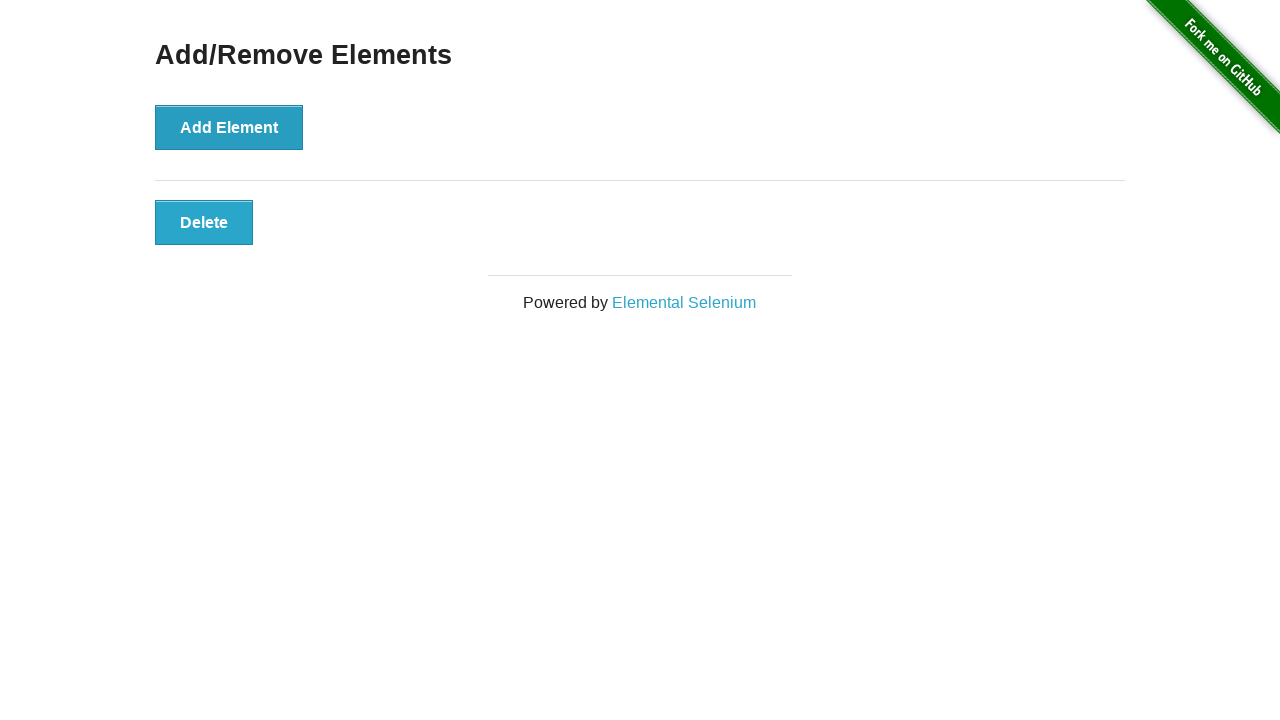

Verified that a new element was added to the page
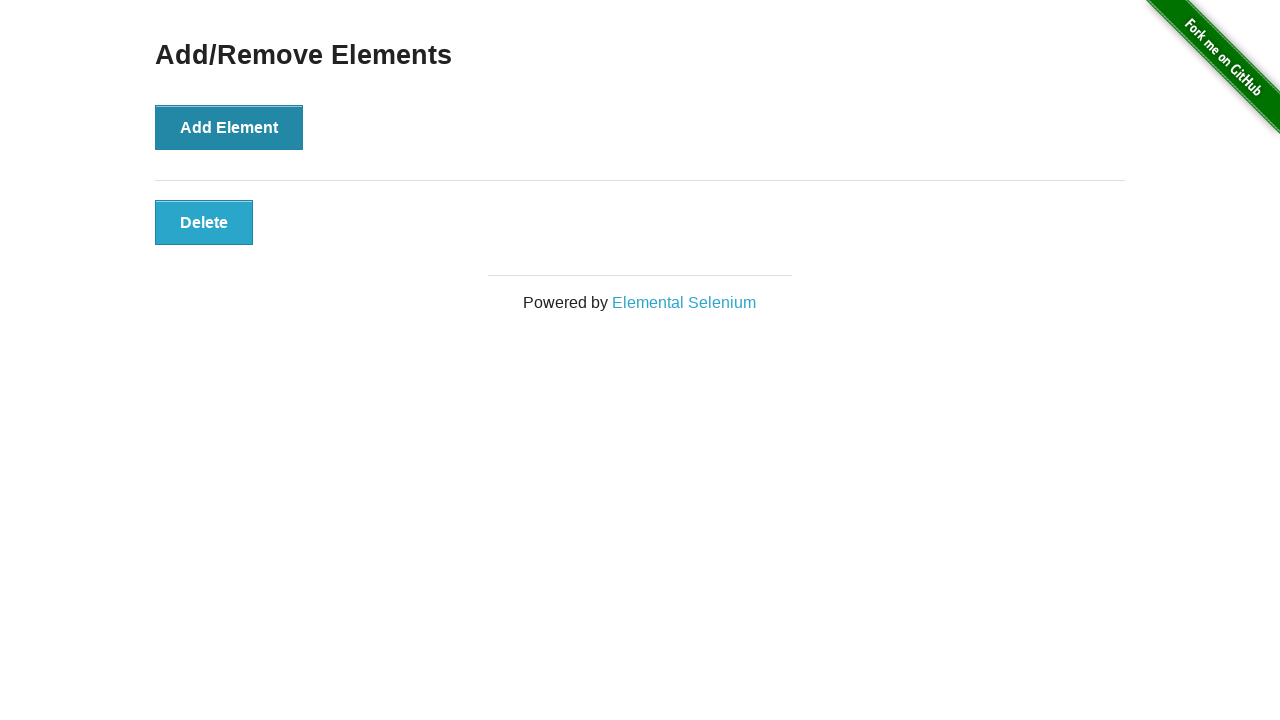

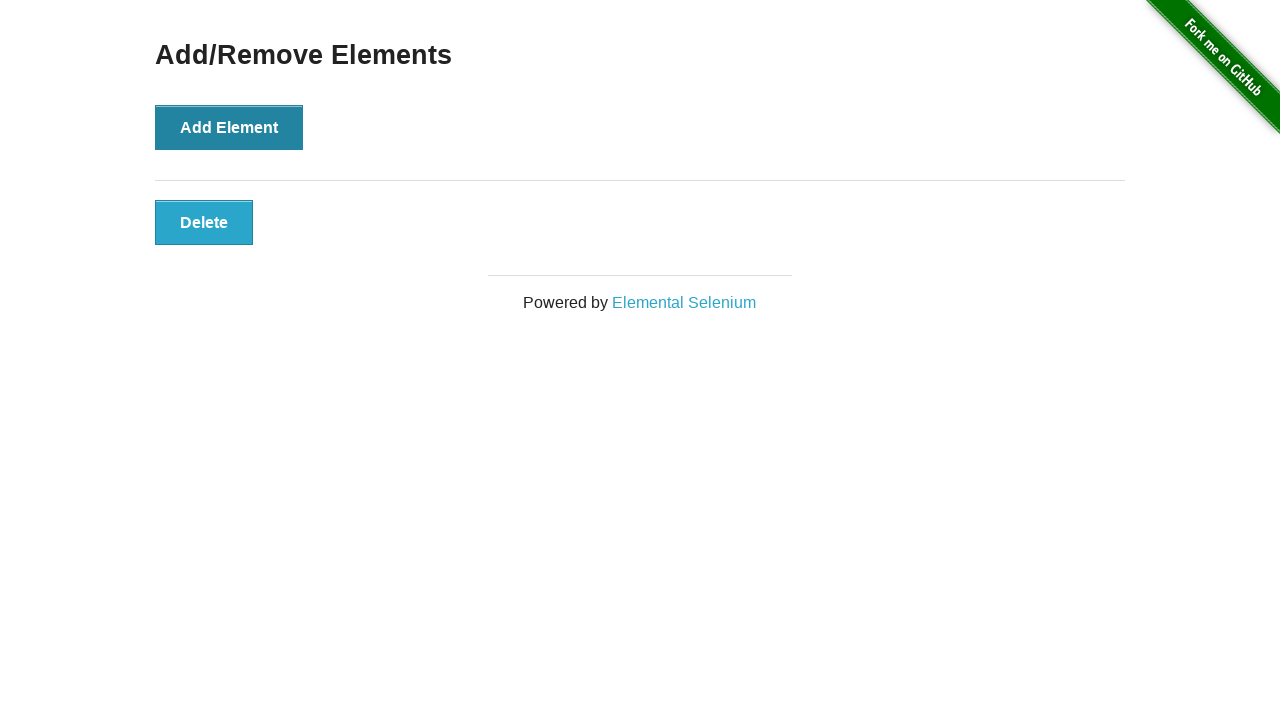